Tests the DemoQA Text Box form by navigating through Elements section, filling in all form fields (name, email, addresses), and verifying the output

Starting URL: https://demoqa.com/

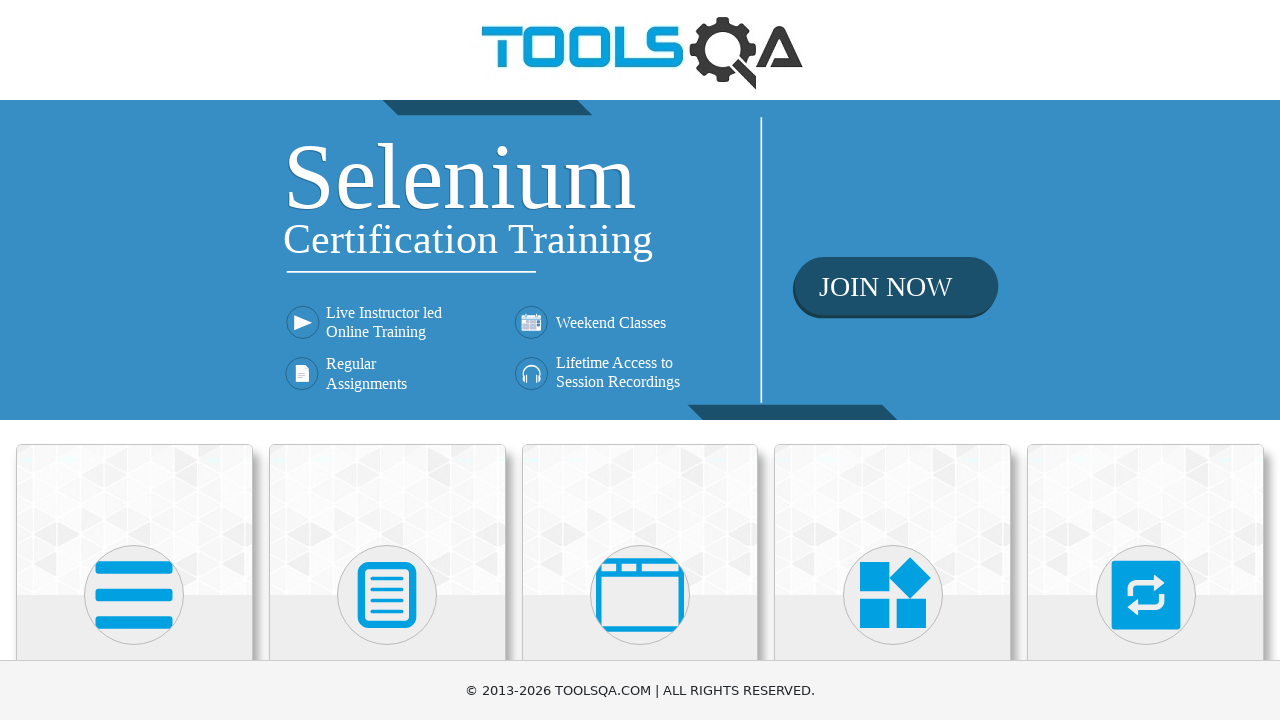

Scrolled down 450px to view Elements card
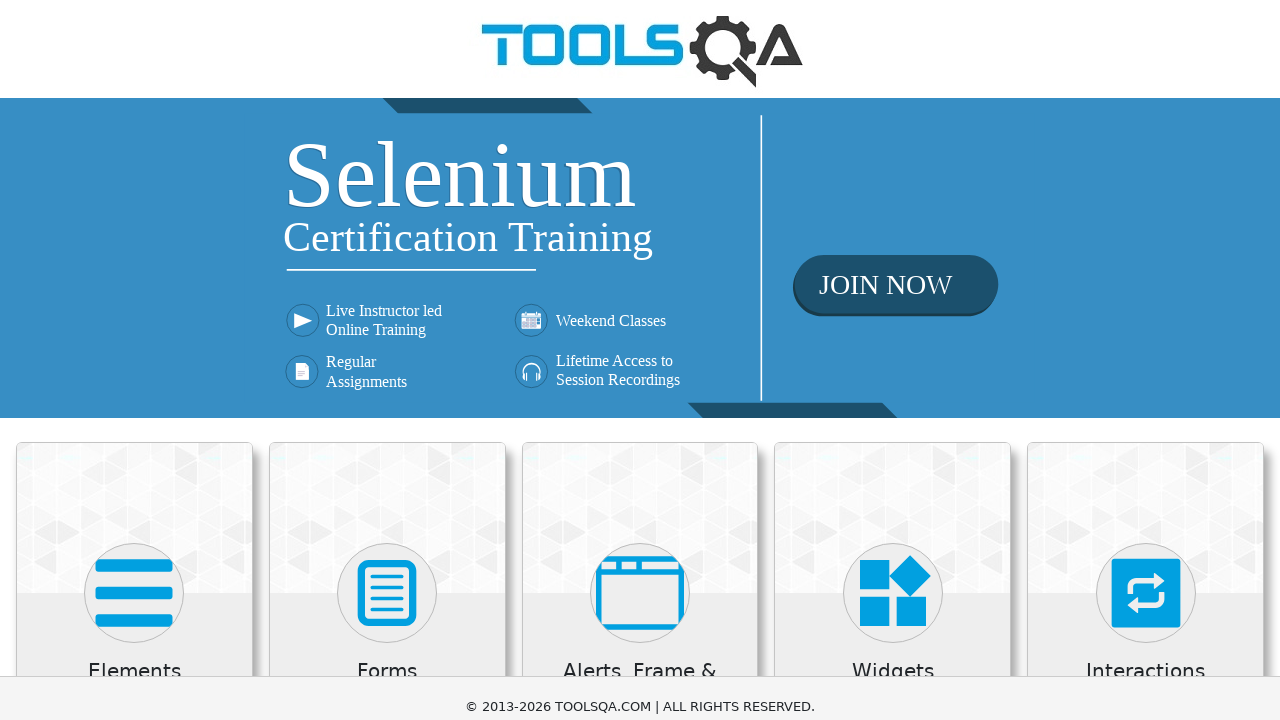

Clicked on Elements category card at (134, 145) on xpath=//div[@class='category-cards']//div[1]//div[1]//div[2]//*[name()='svg']
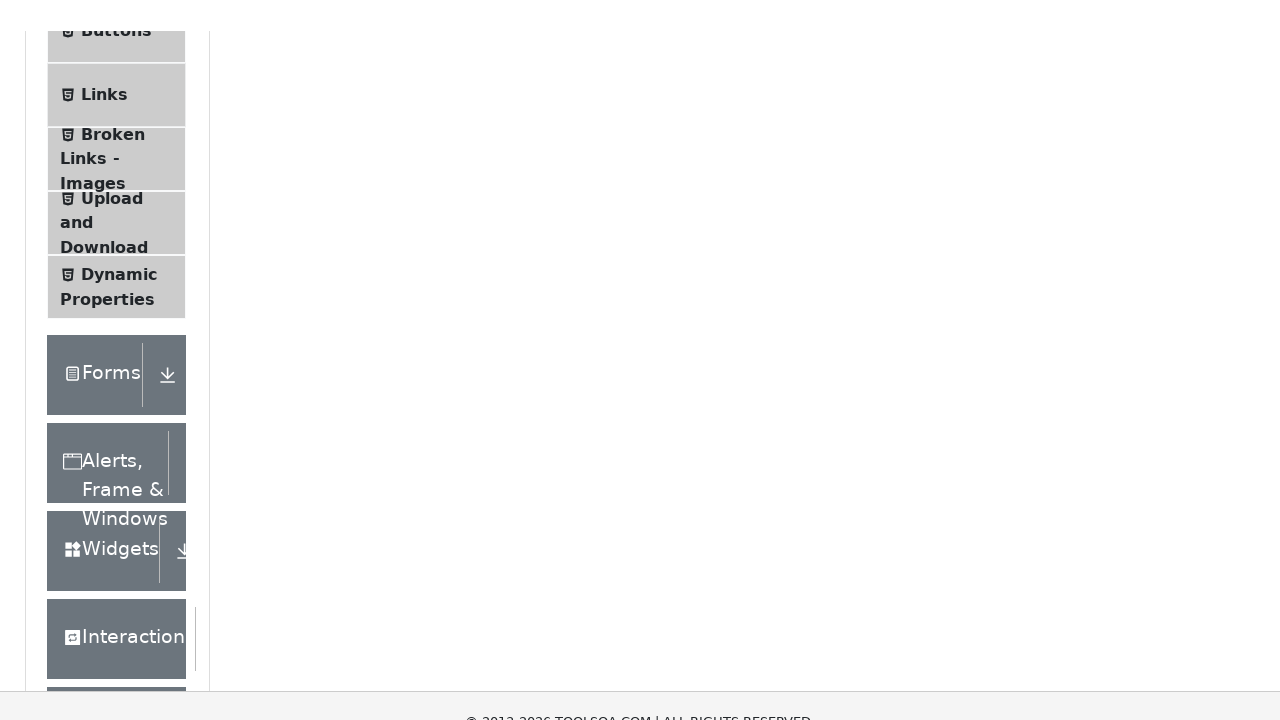

Clicked on Text Box menu item at (119, 261) on xpath=//span[normalize-space()='Text Box']
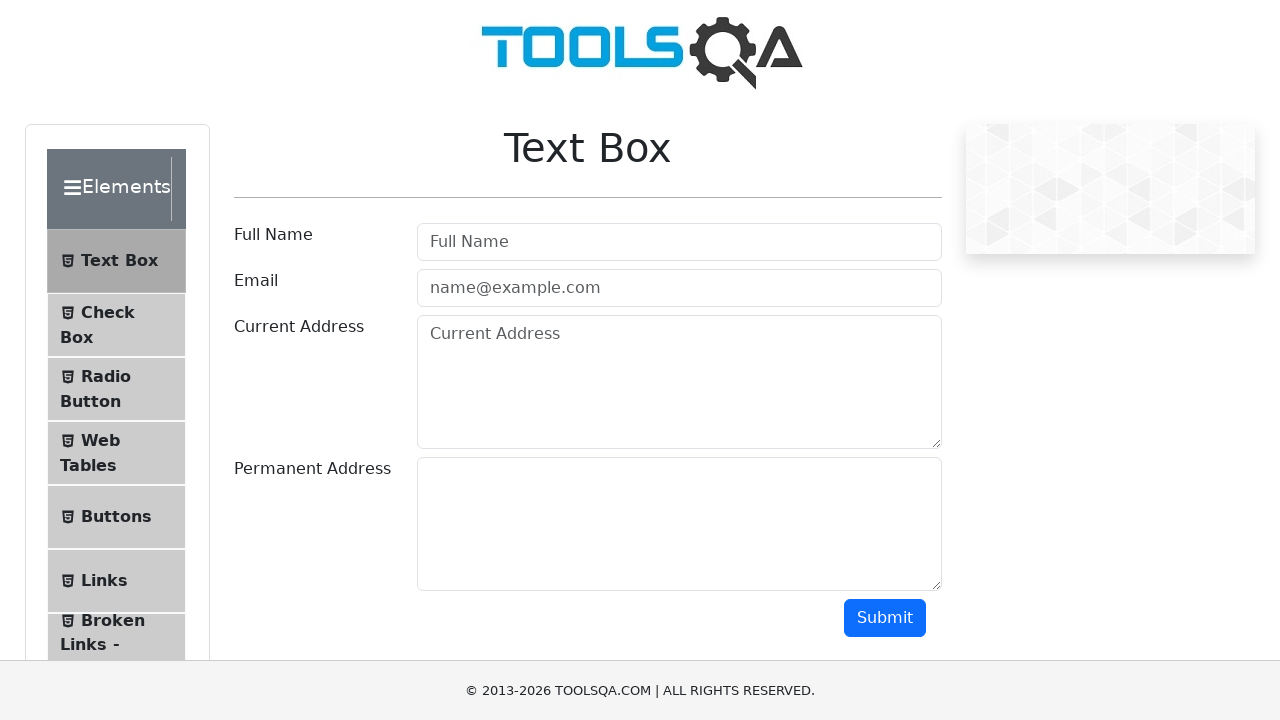

Filled Full Name field with 'Natalia V' on input[placeholder='Full Name']
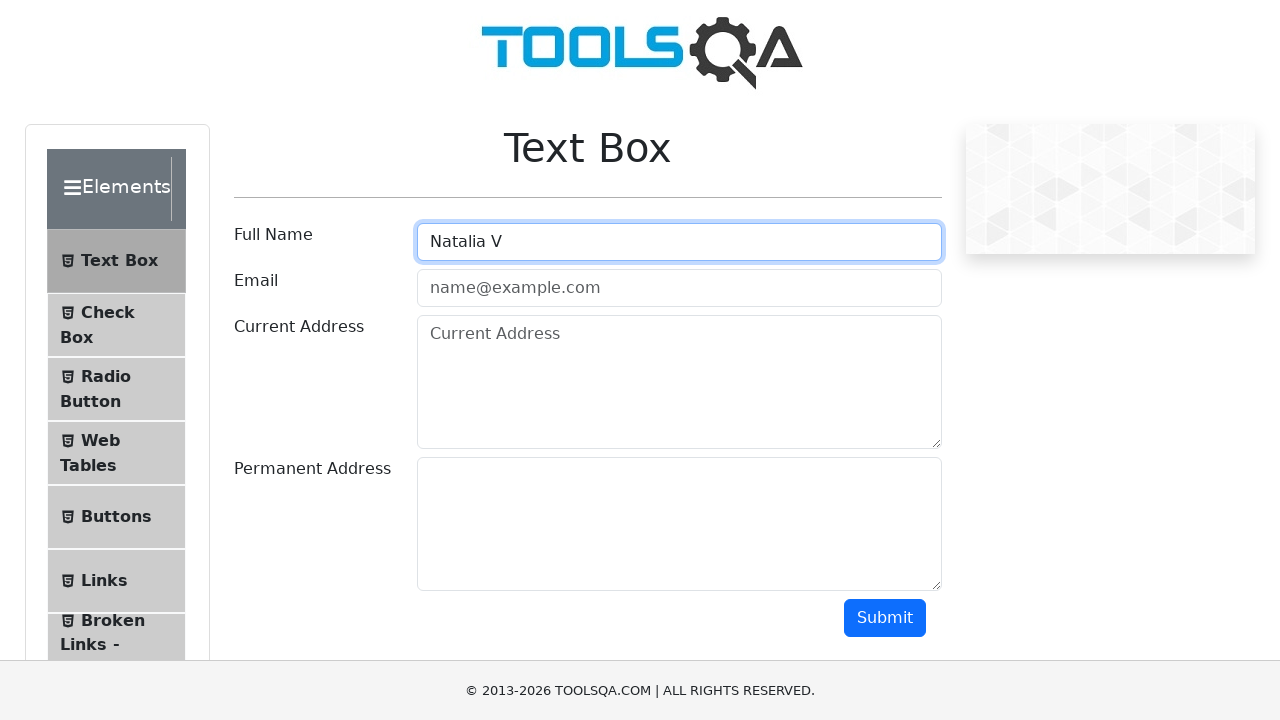

Filled Email field with 'mail@gmail.com' on #userEmail
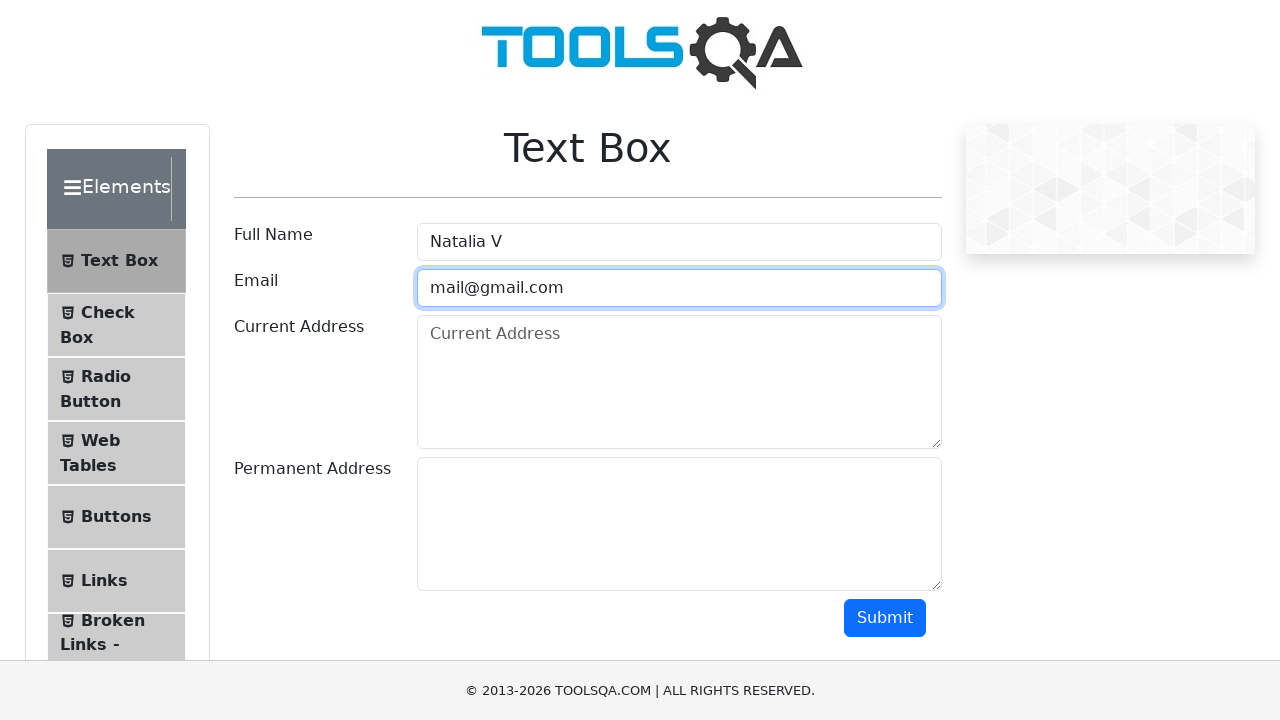

Filled Current Address field with 'Slo' on textarea[placeholder='Current Address']
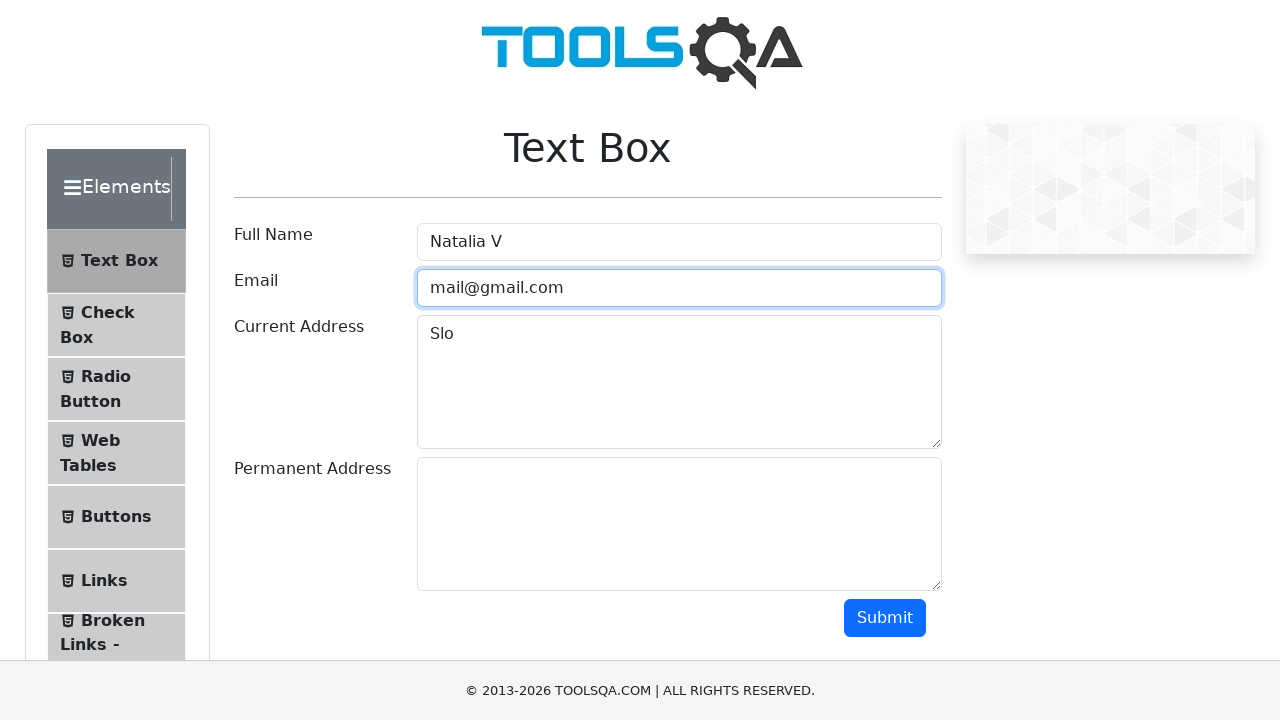

Filled Permanent Address field with 'Ukr' on #permanentAddress
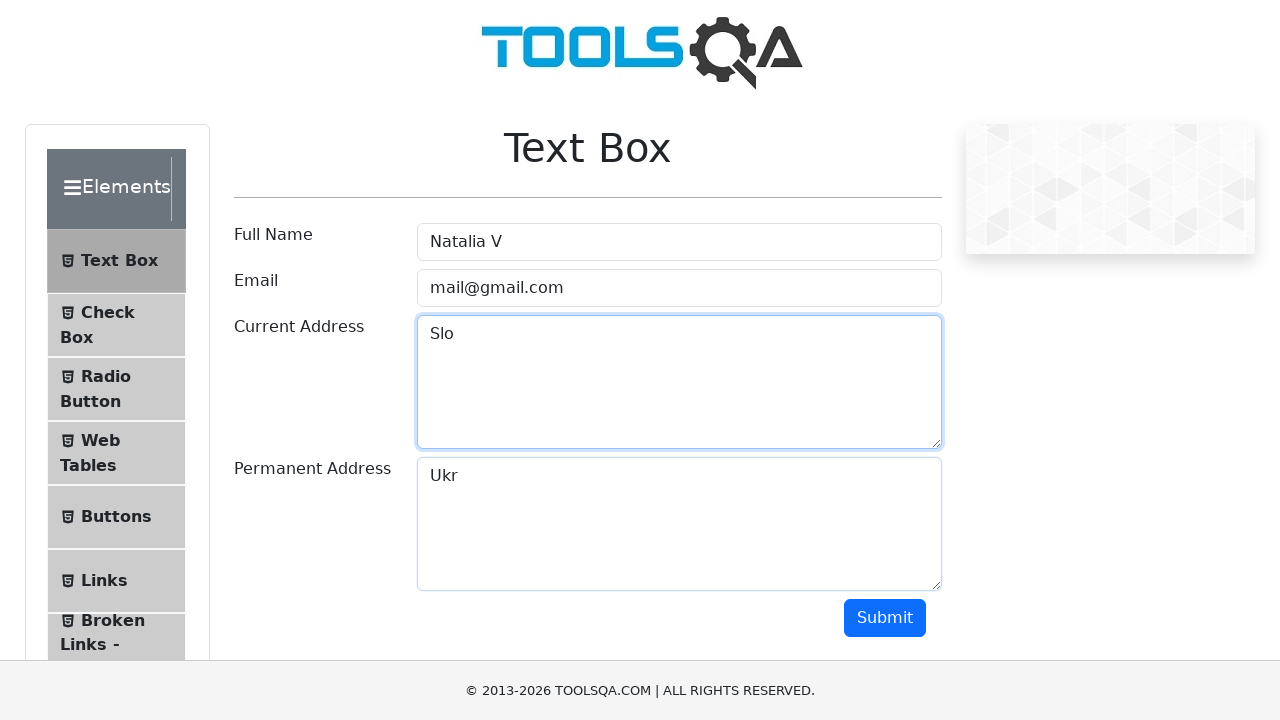

Scrolled down 450px to access submit button
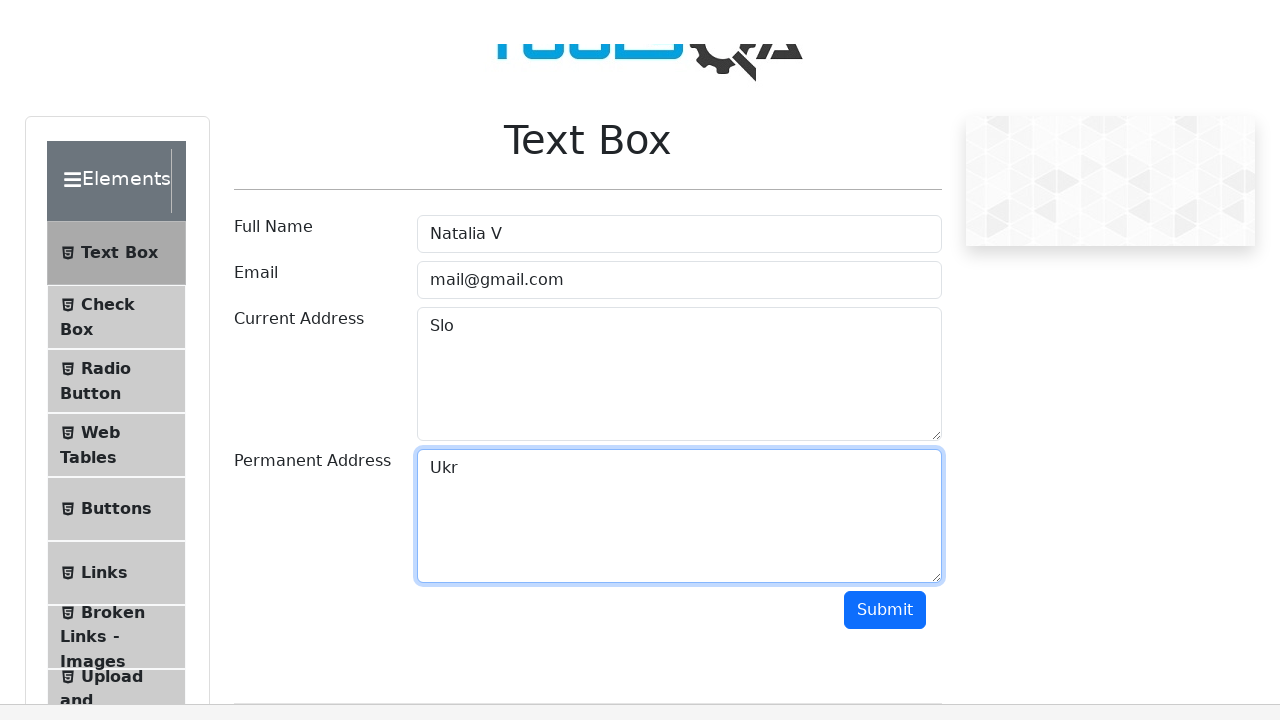

Clicked submit button to submit form at (885, 168) on #submit
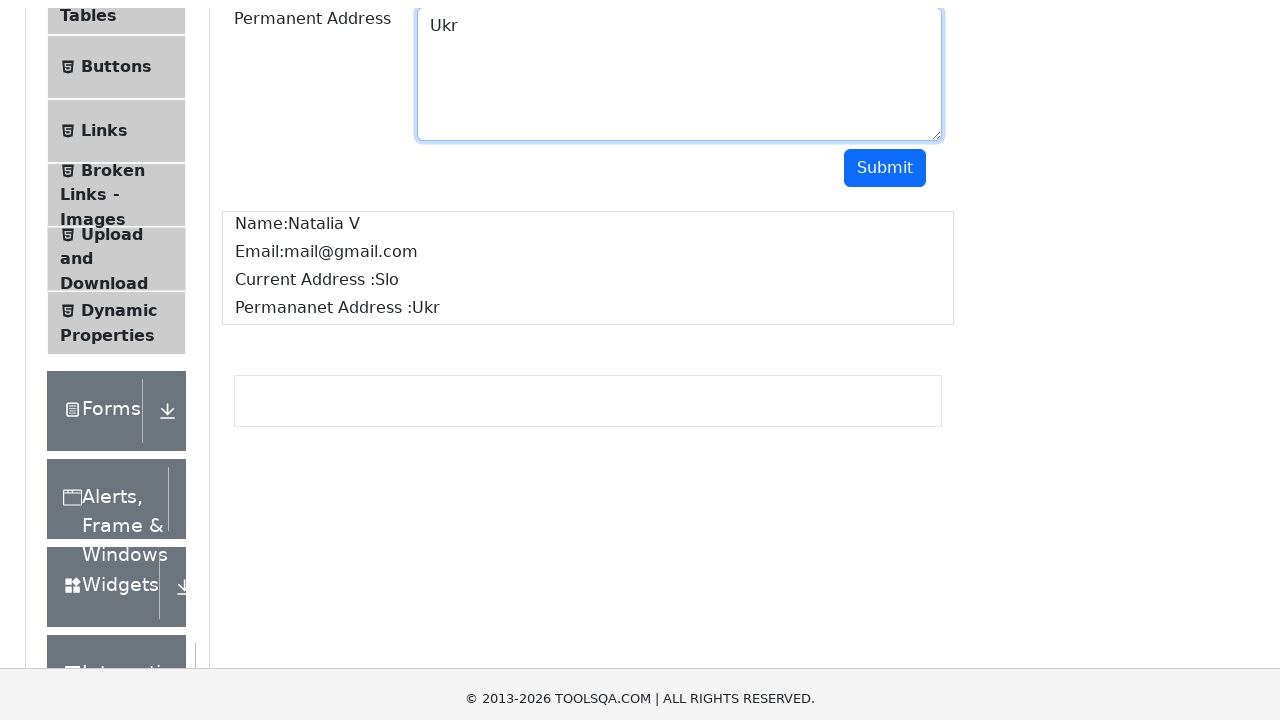

Form output appeared and verified
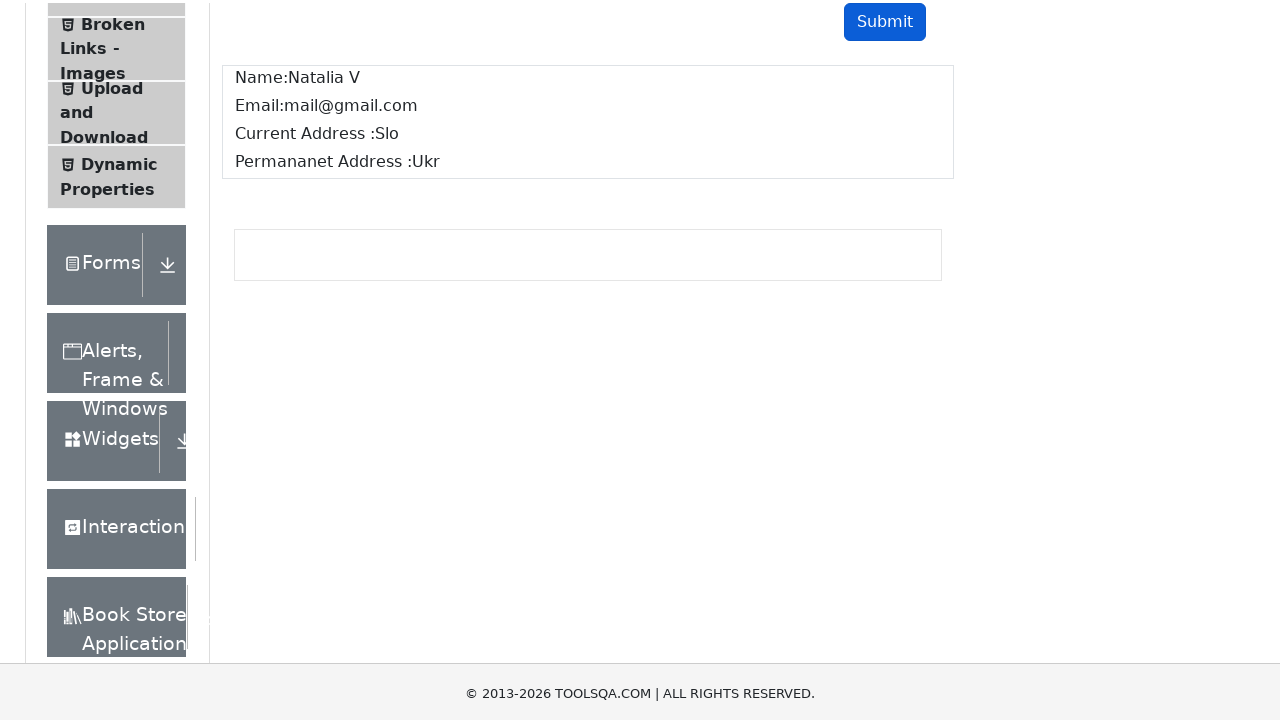

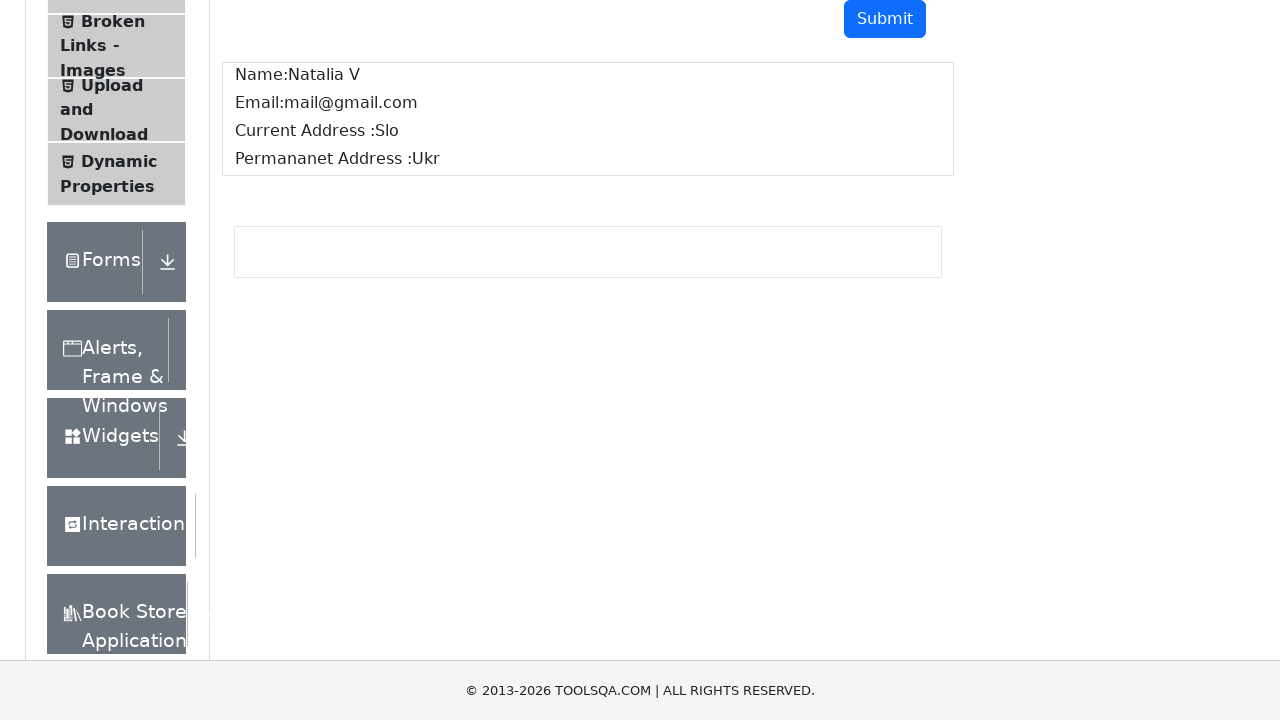